Tests the jQuery UI resizable widget by switching to an iframe and dragging the resize handles in different directions to resize an element

Starting URL: https://jqueryui.com/resizable/

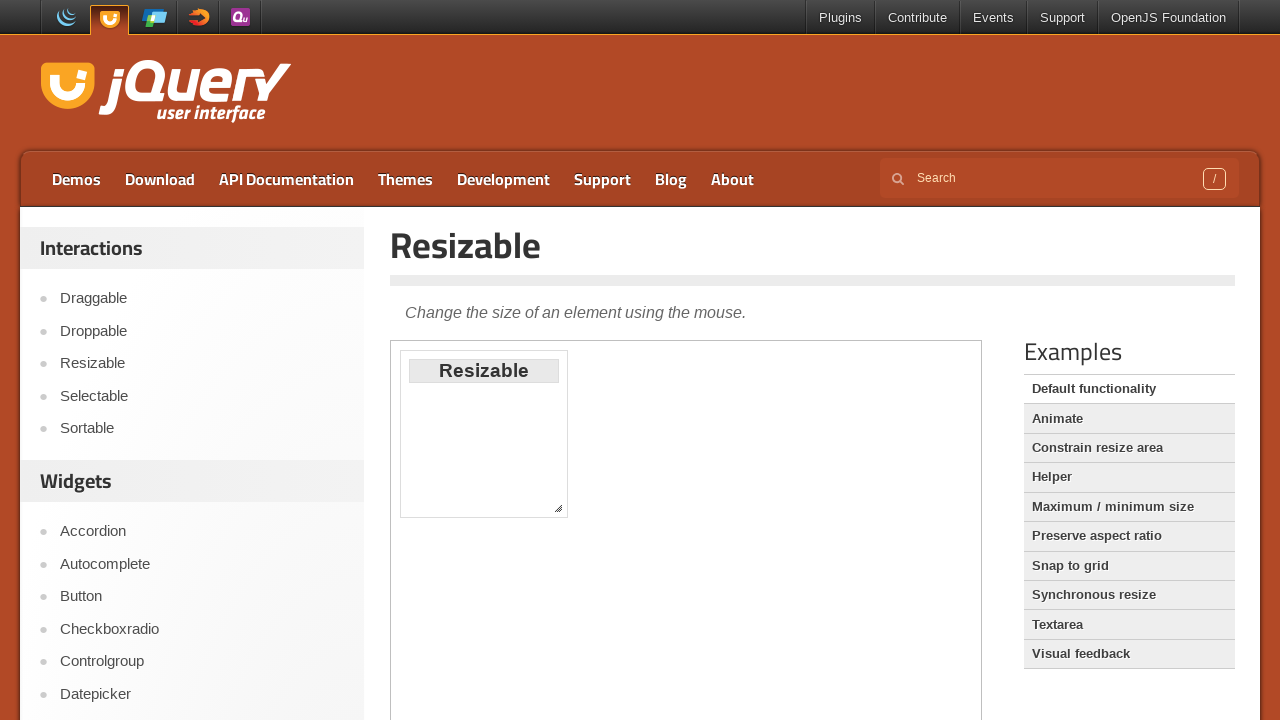

Set viewport size to 1920x1080
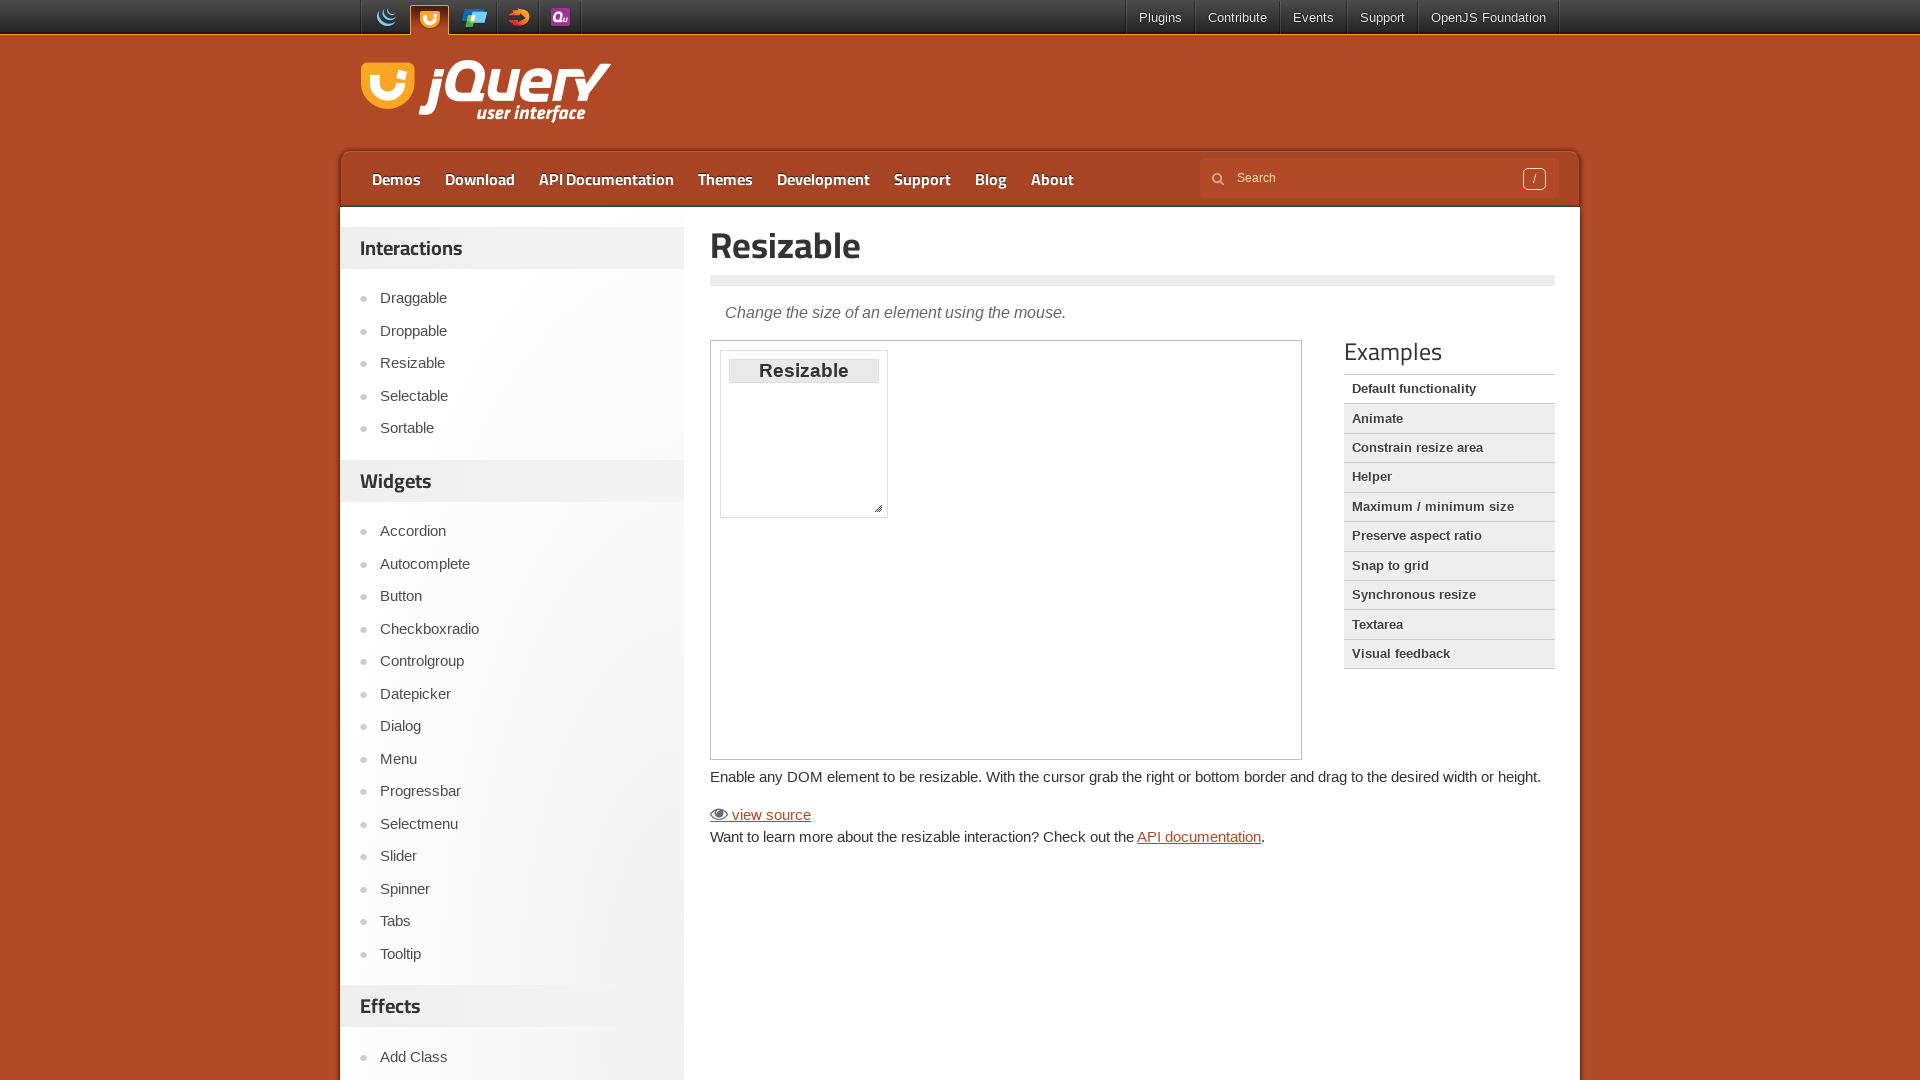

Located the resizable demo iframe
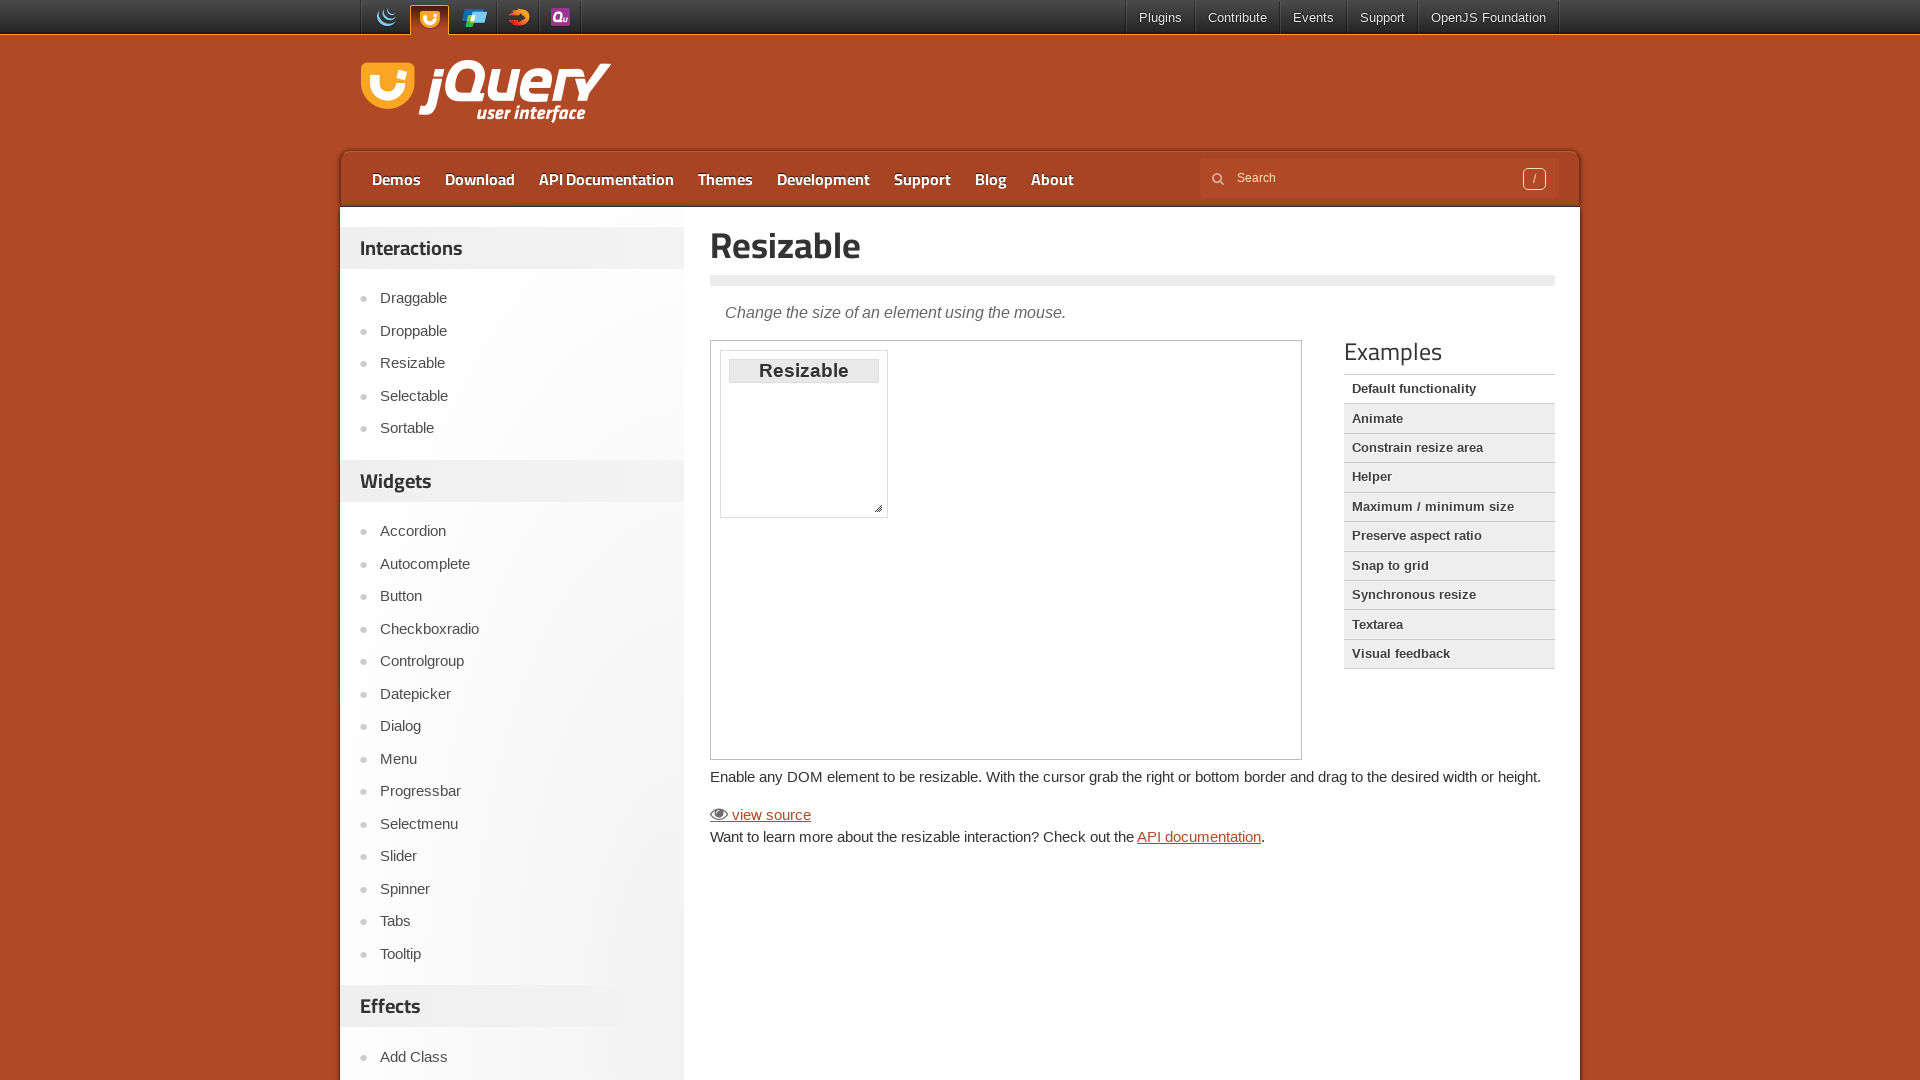

Located the southeast resize handle
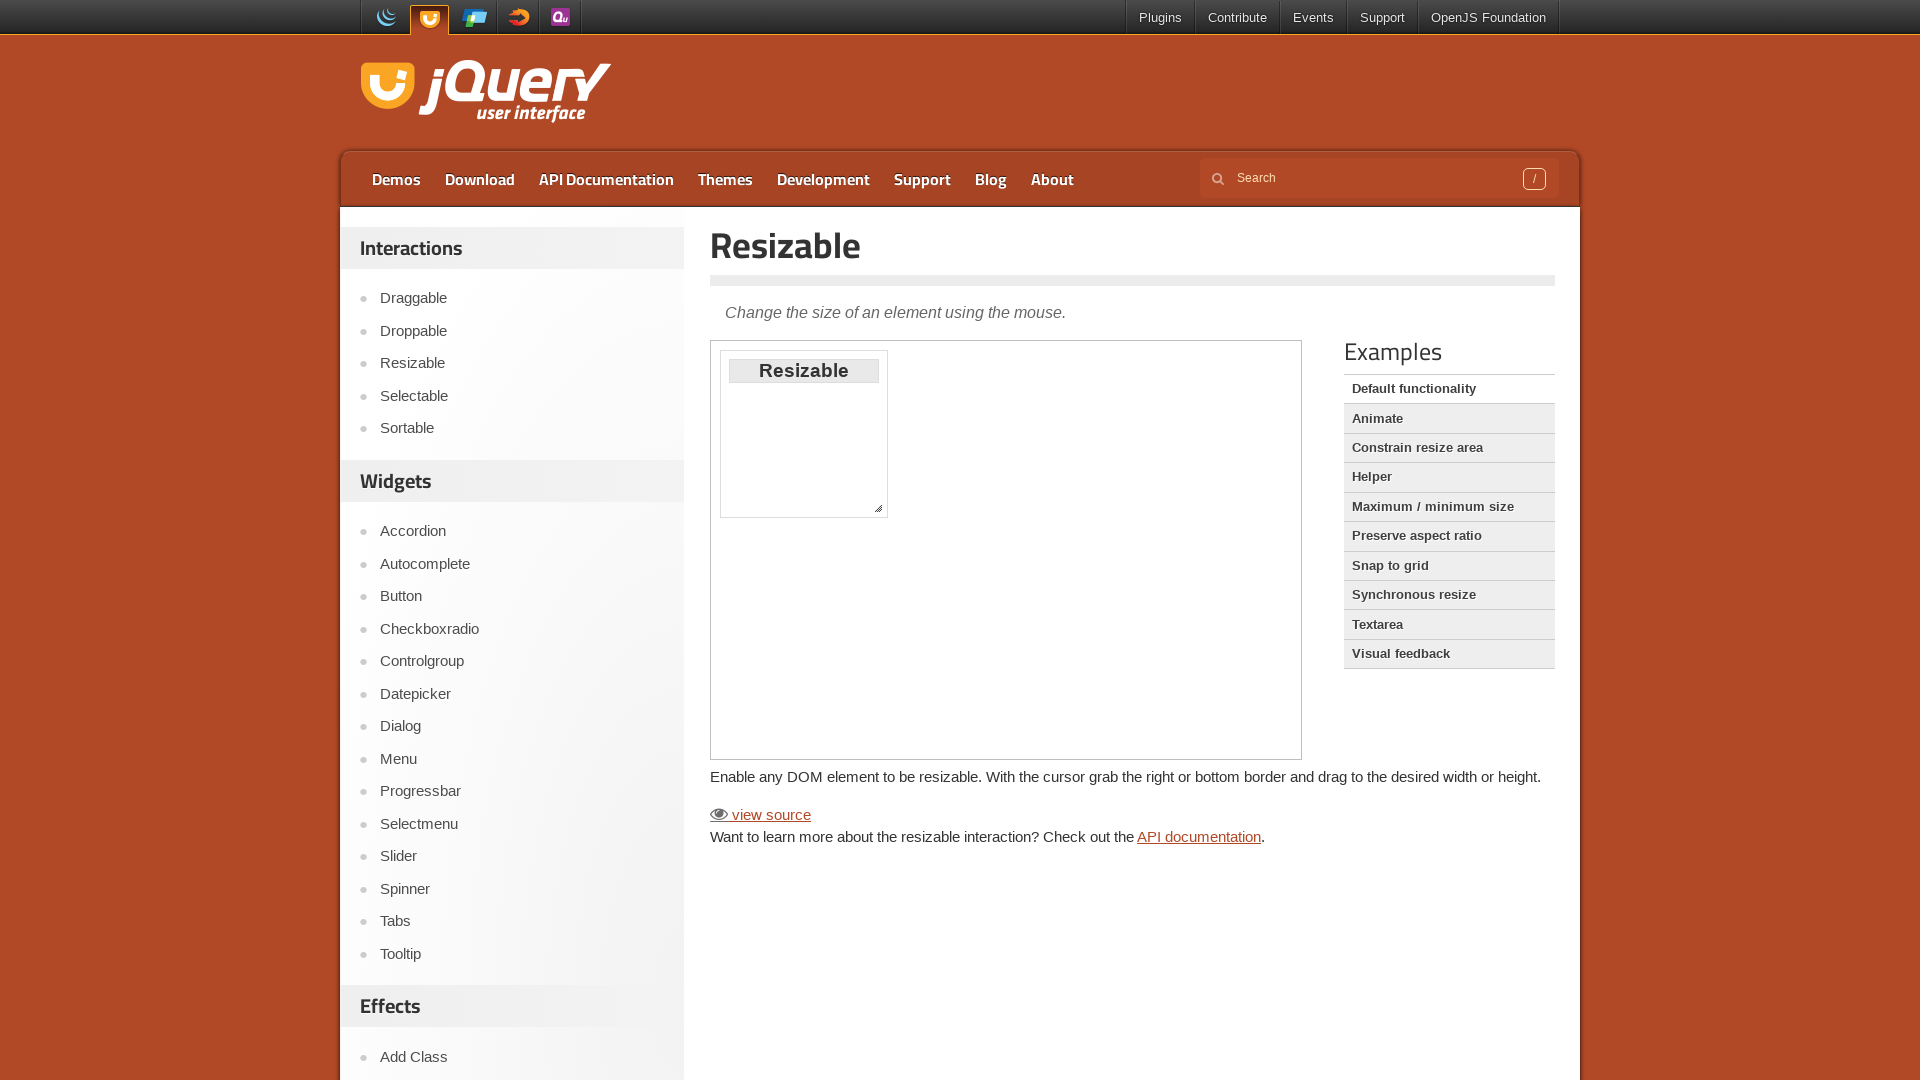

Dragged southeast corner handle to resize element diagonally at (1070, 650)
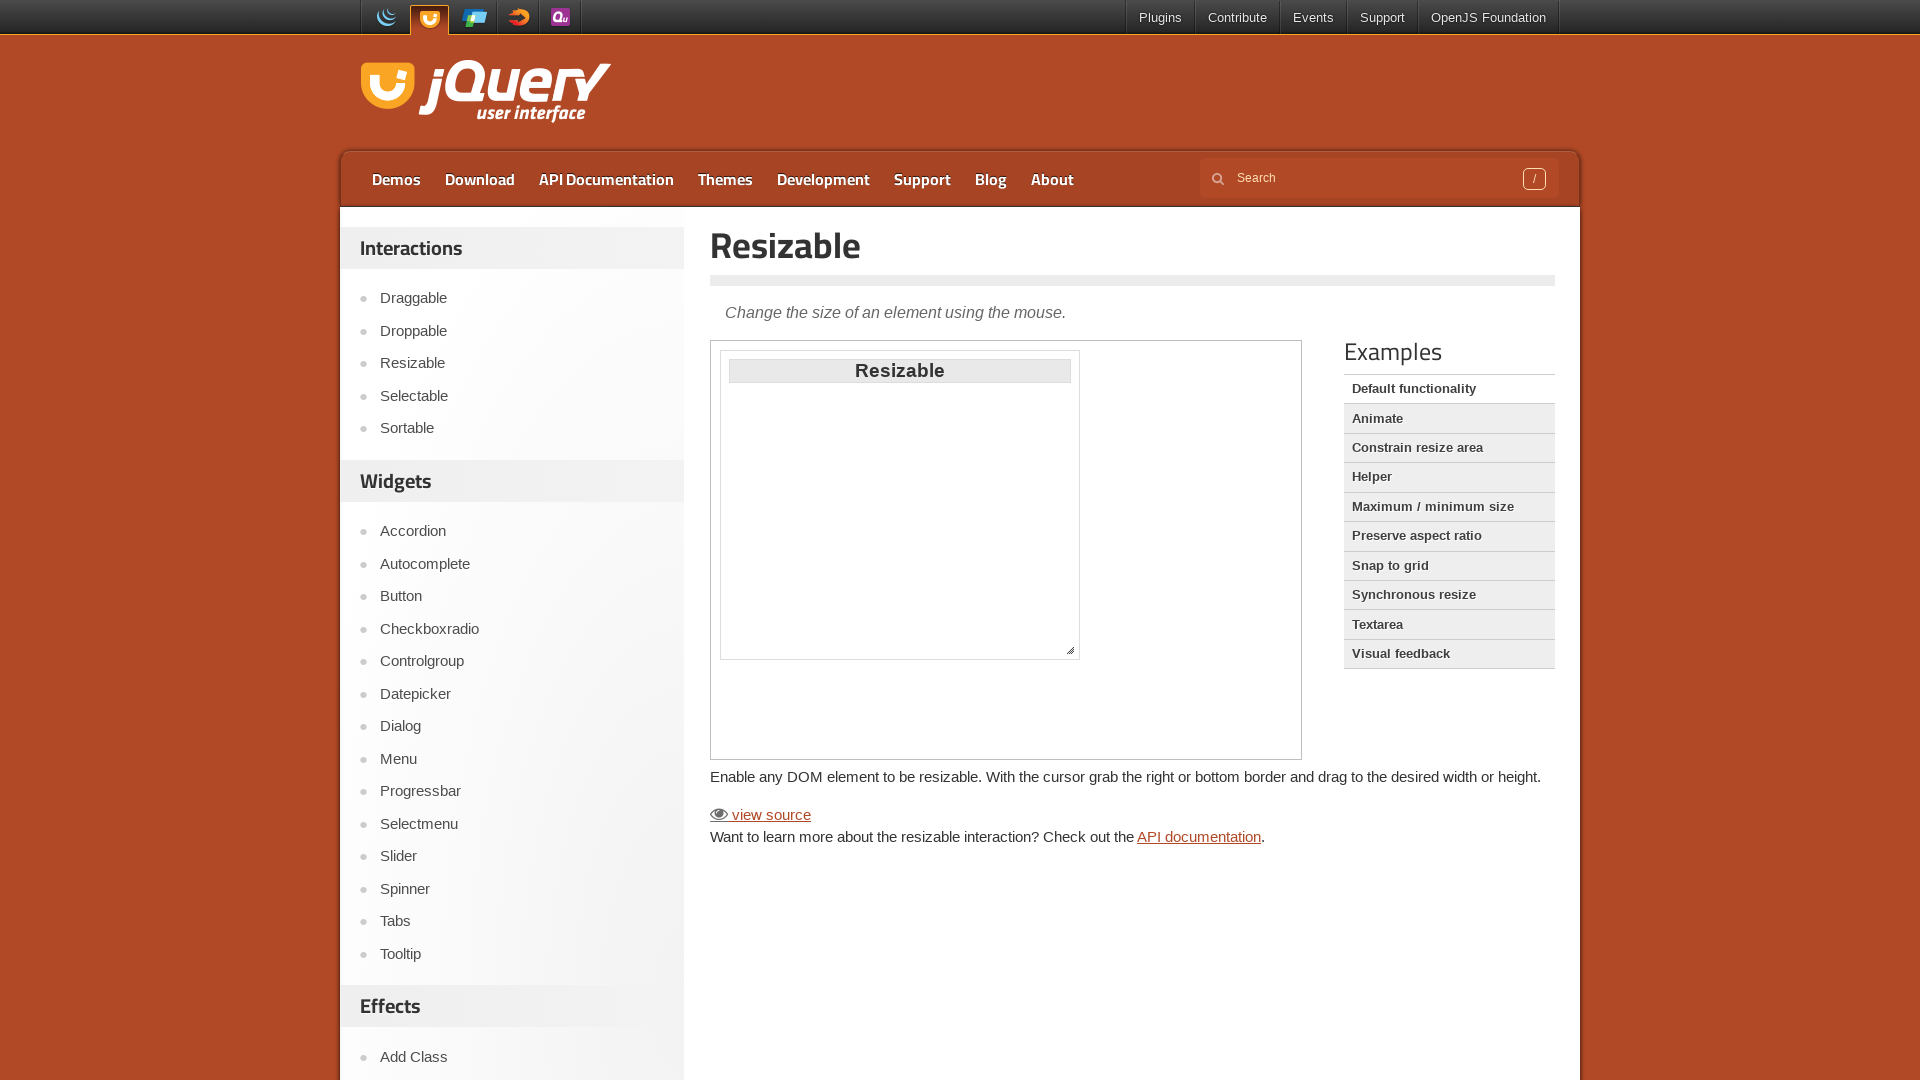

Waited 1 second after southeast resize
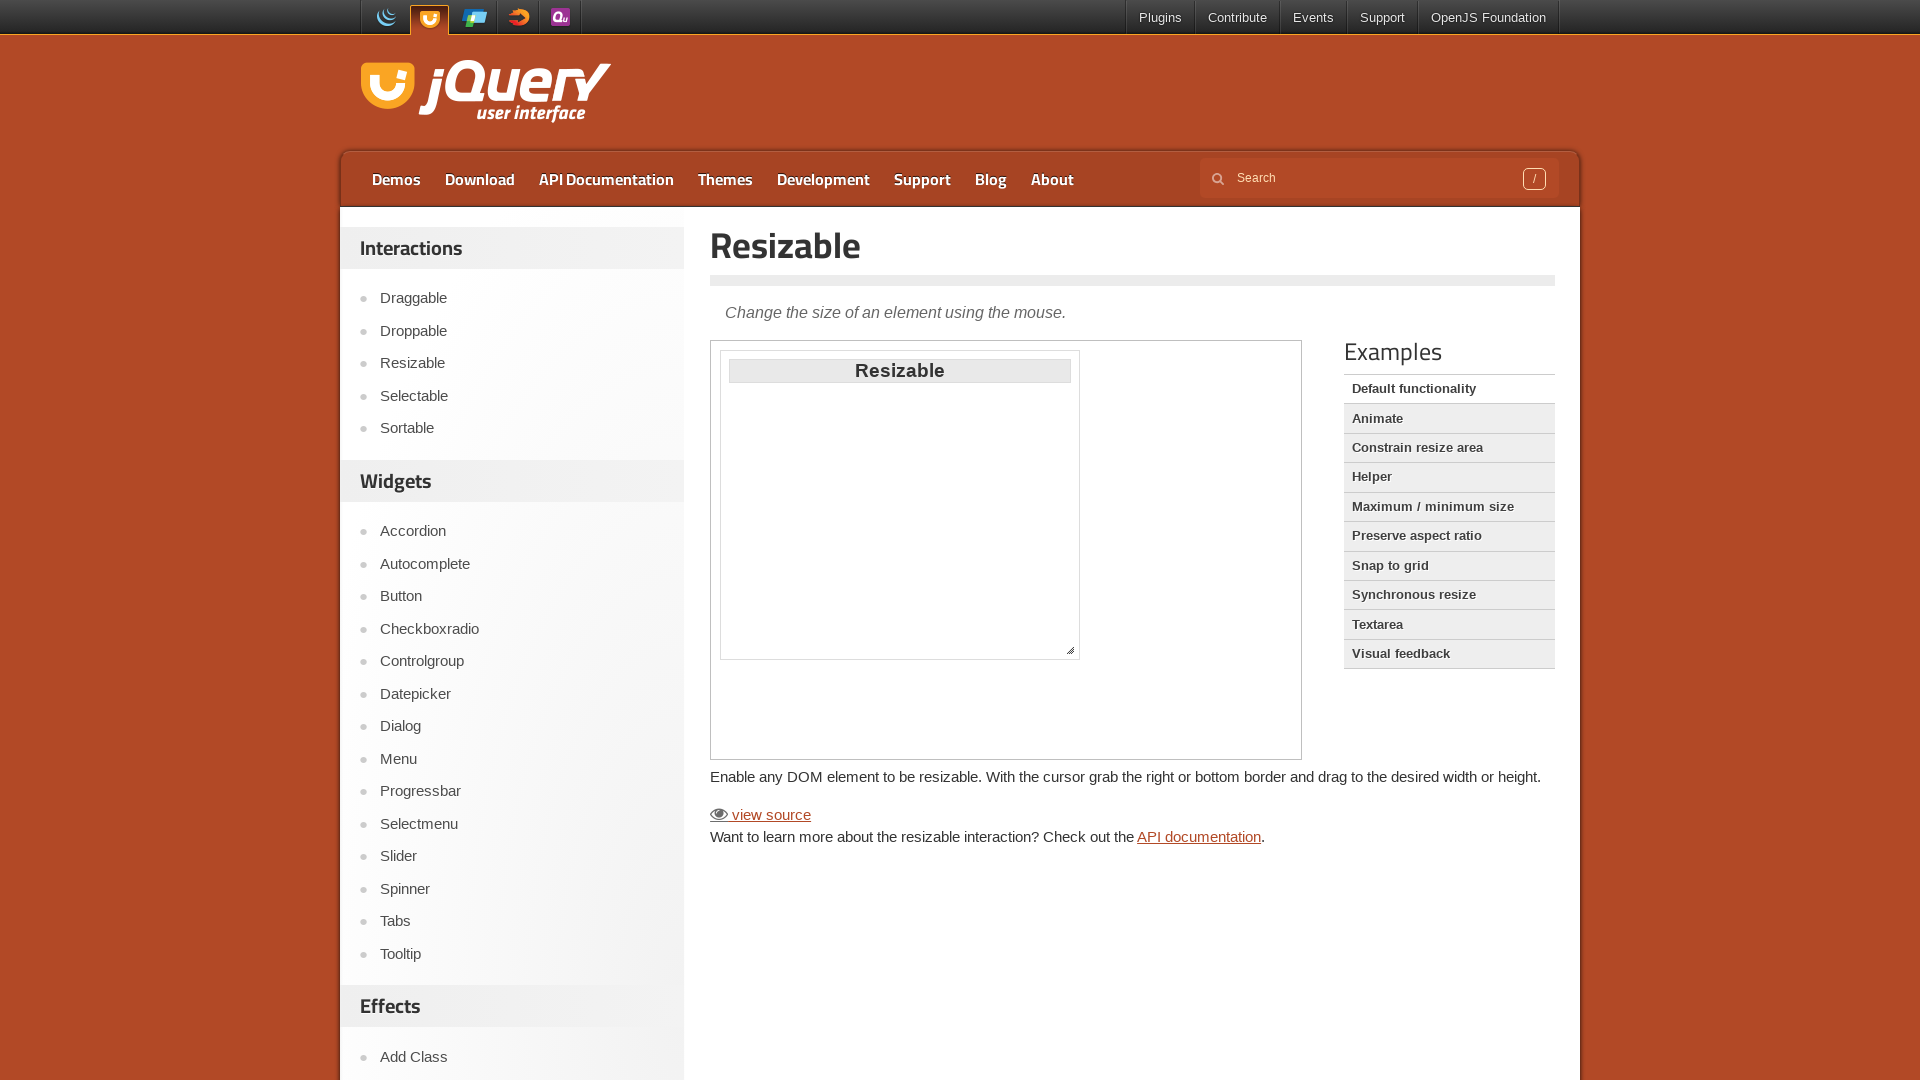

Located the east resize handle
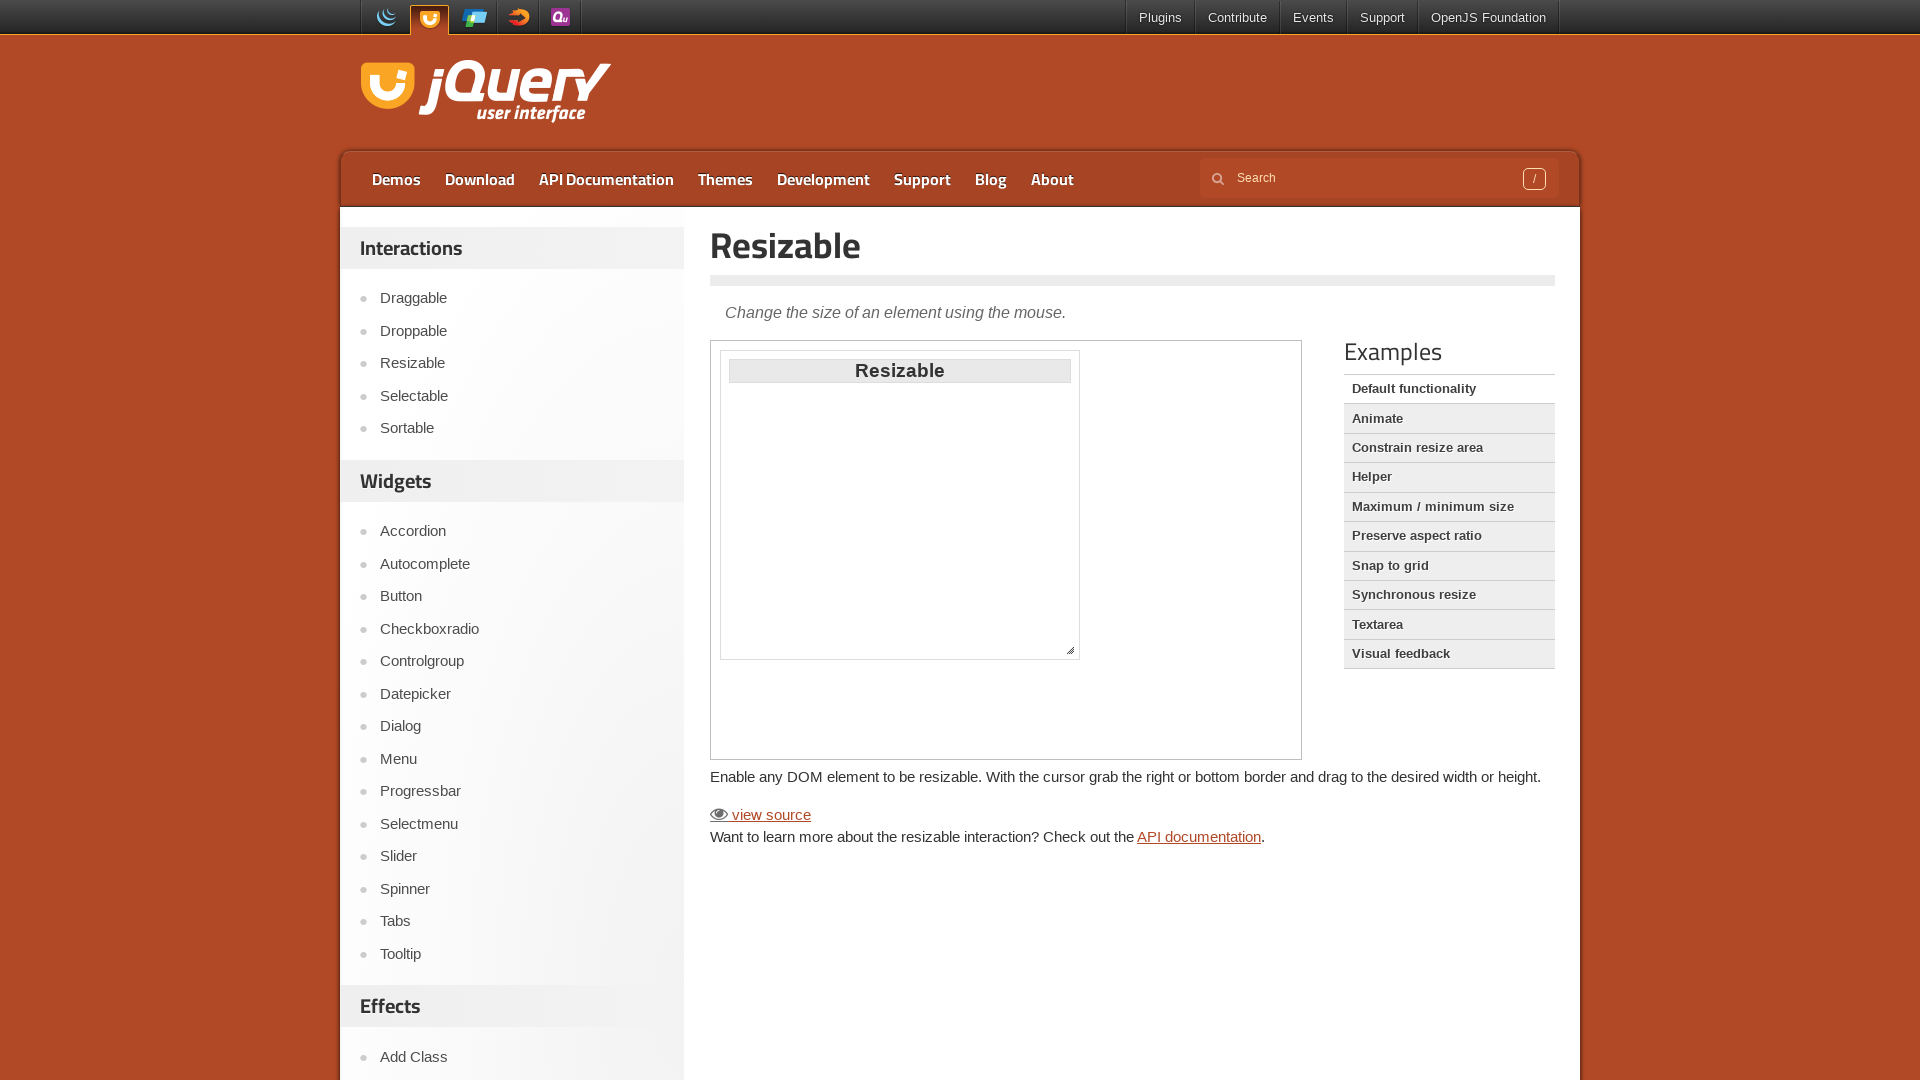

Dragged east edge handle to resize element horizontally at (1277, 351)
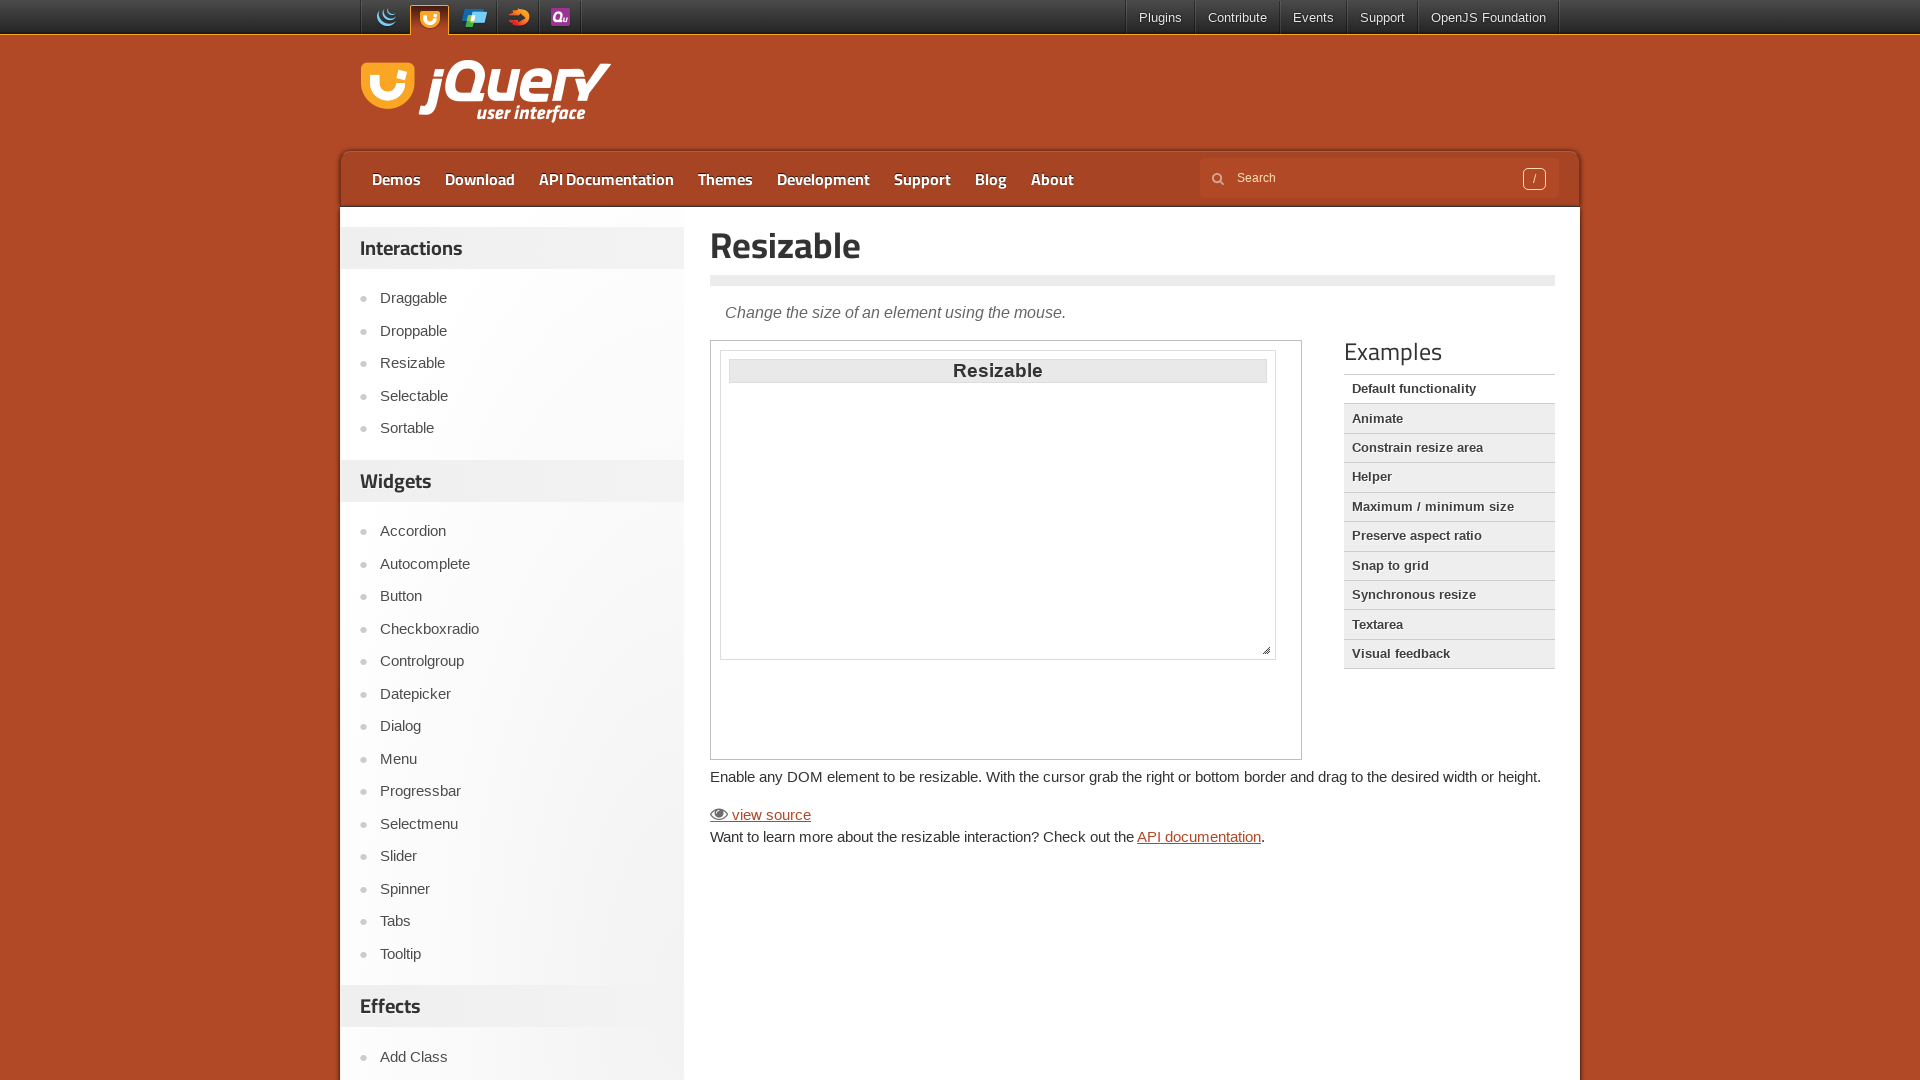

Waited 1 second after east resize
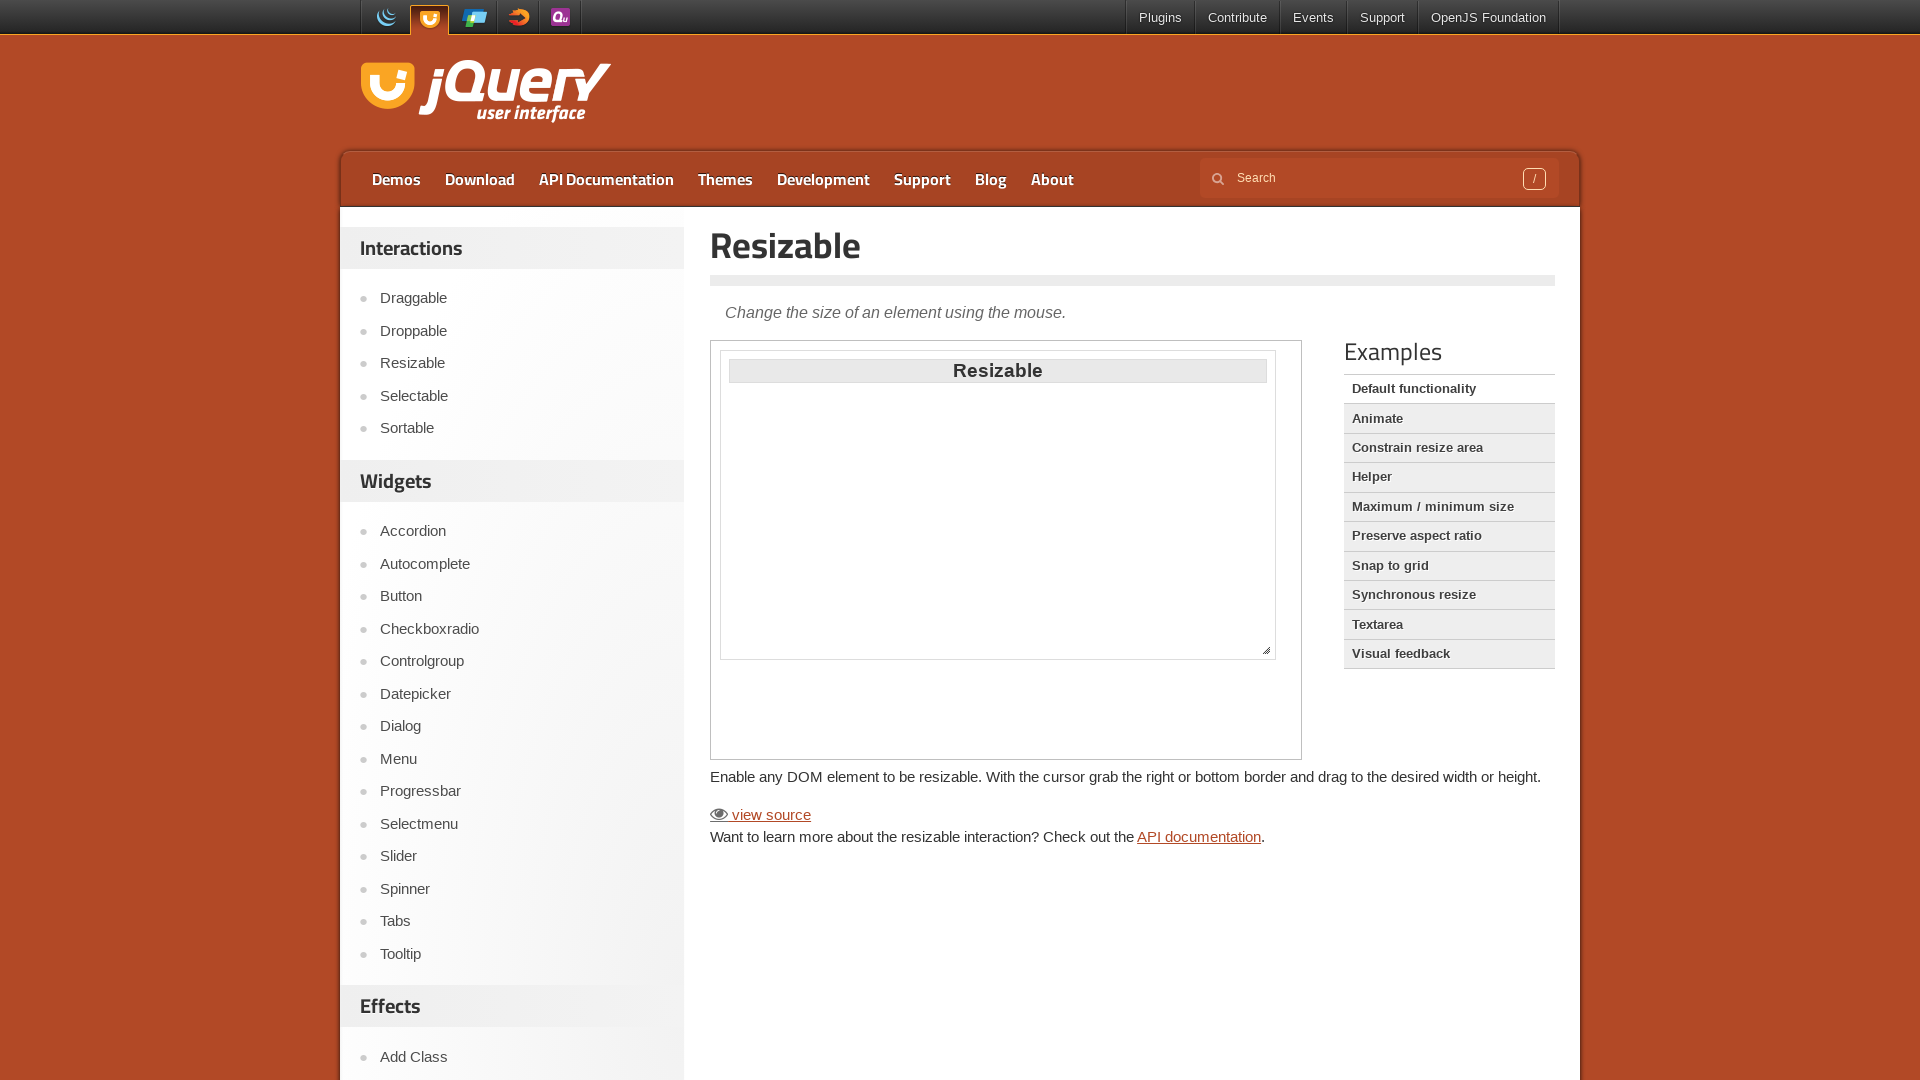

Located the south resize handle
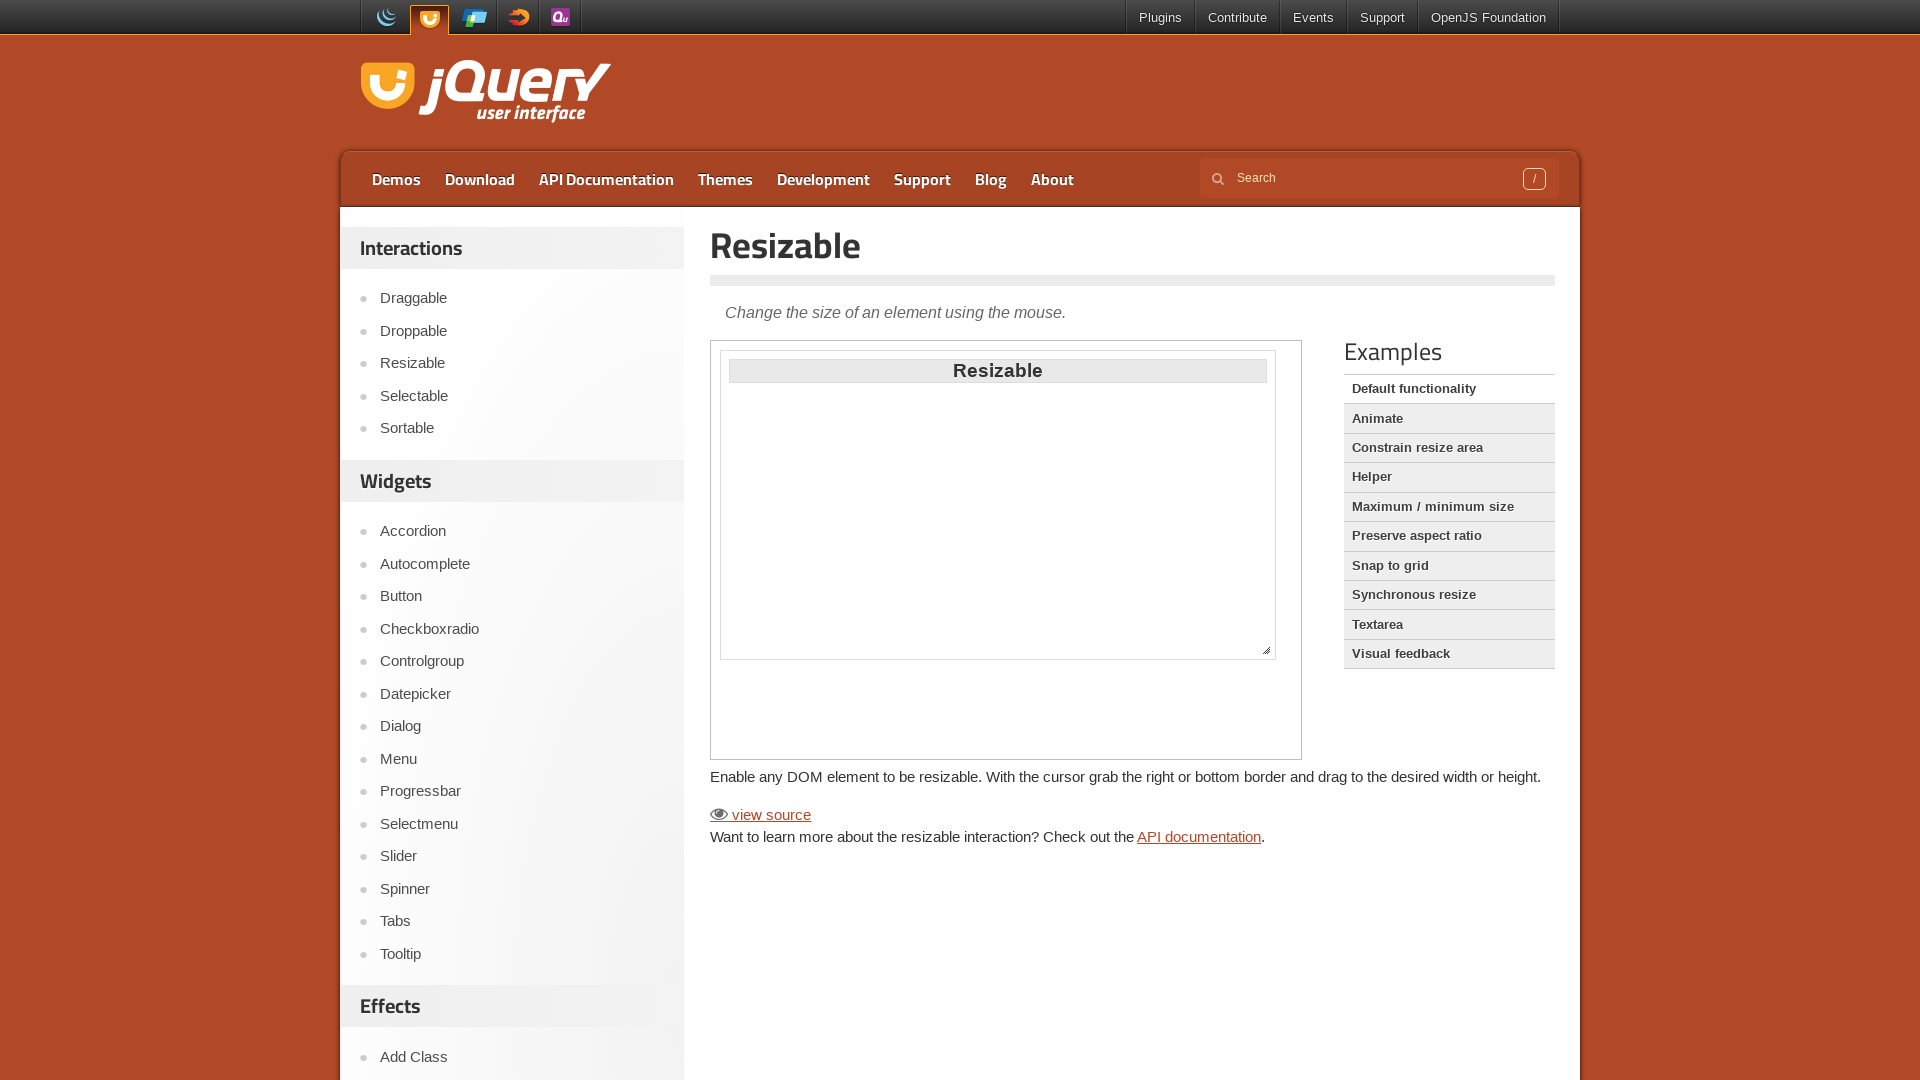

Dragged south edge handle to resize element vertically at (721, 707)
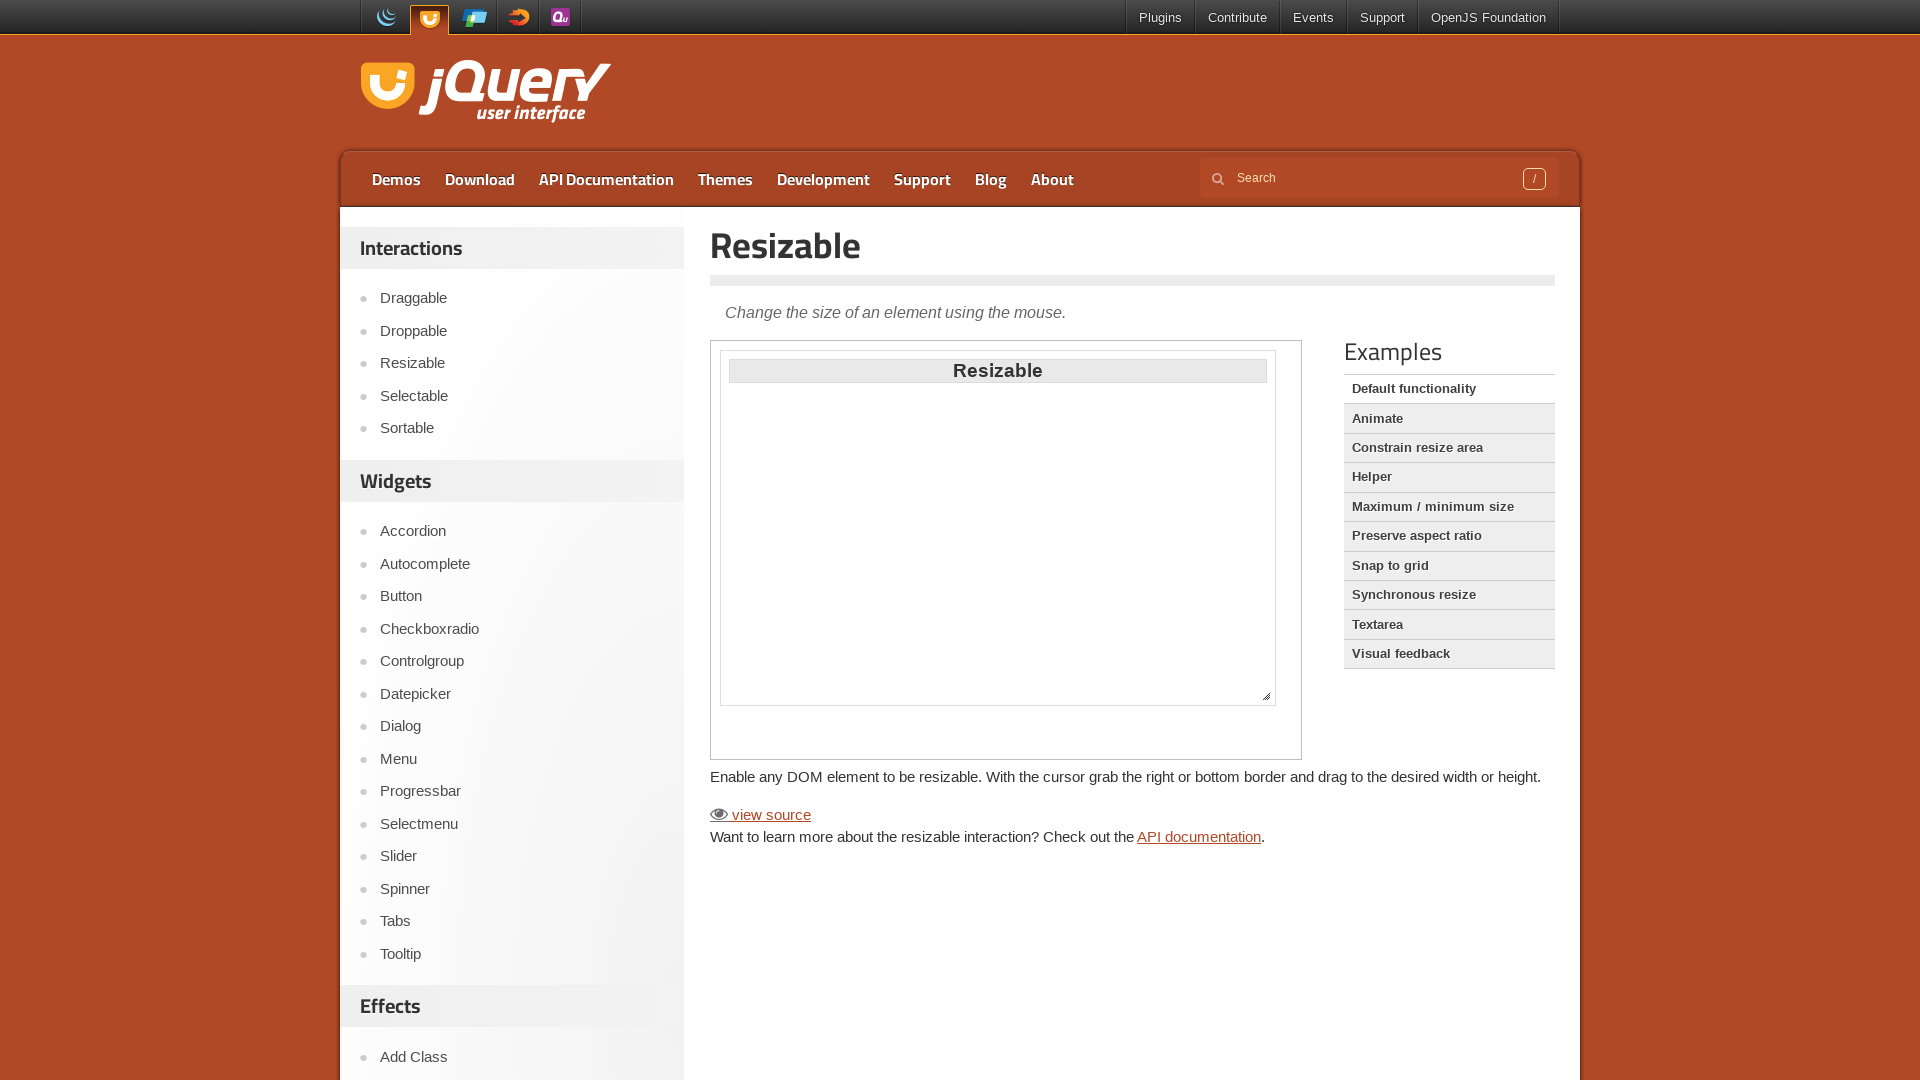

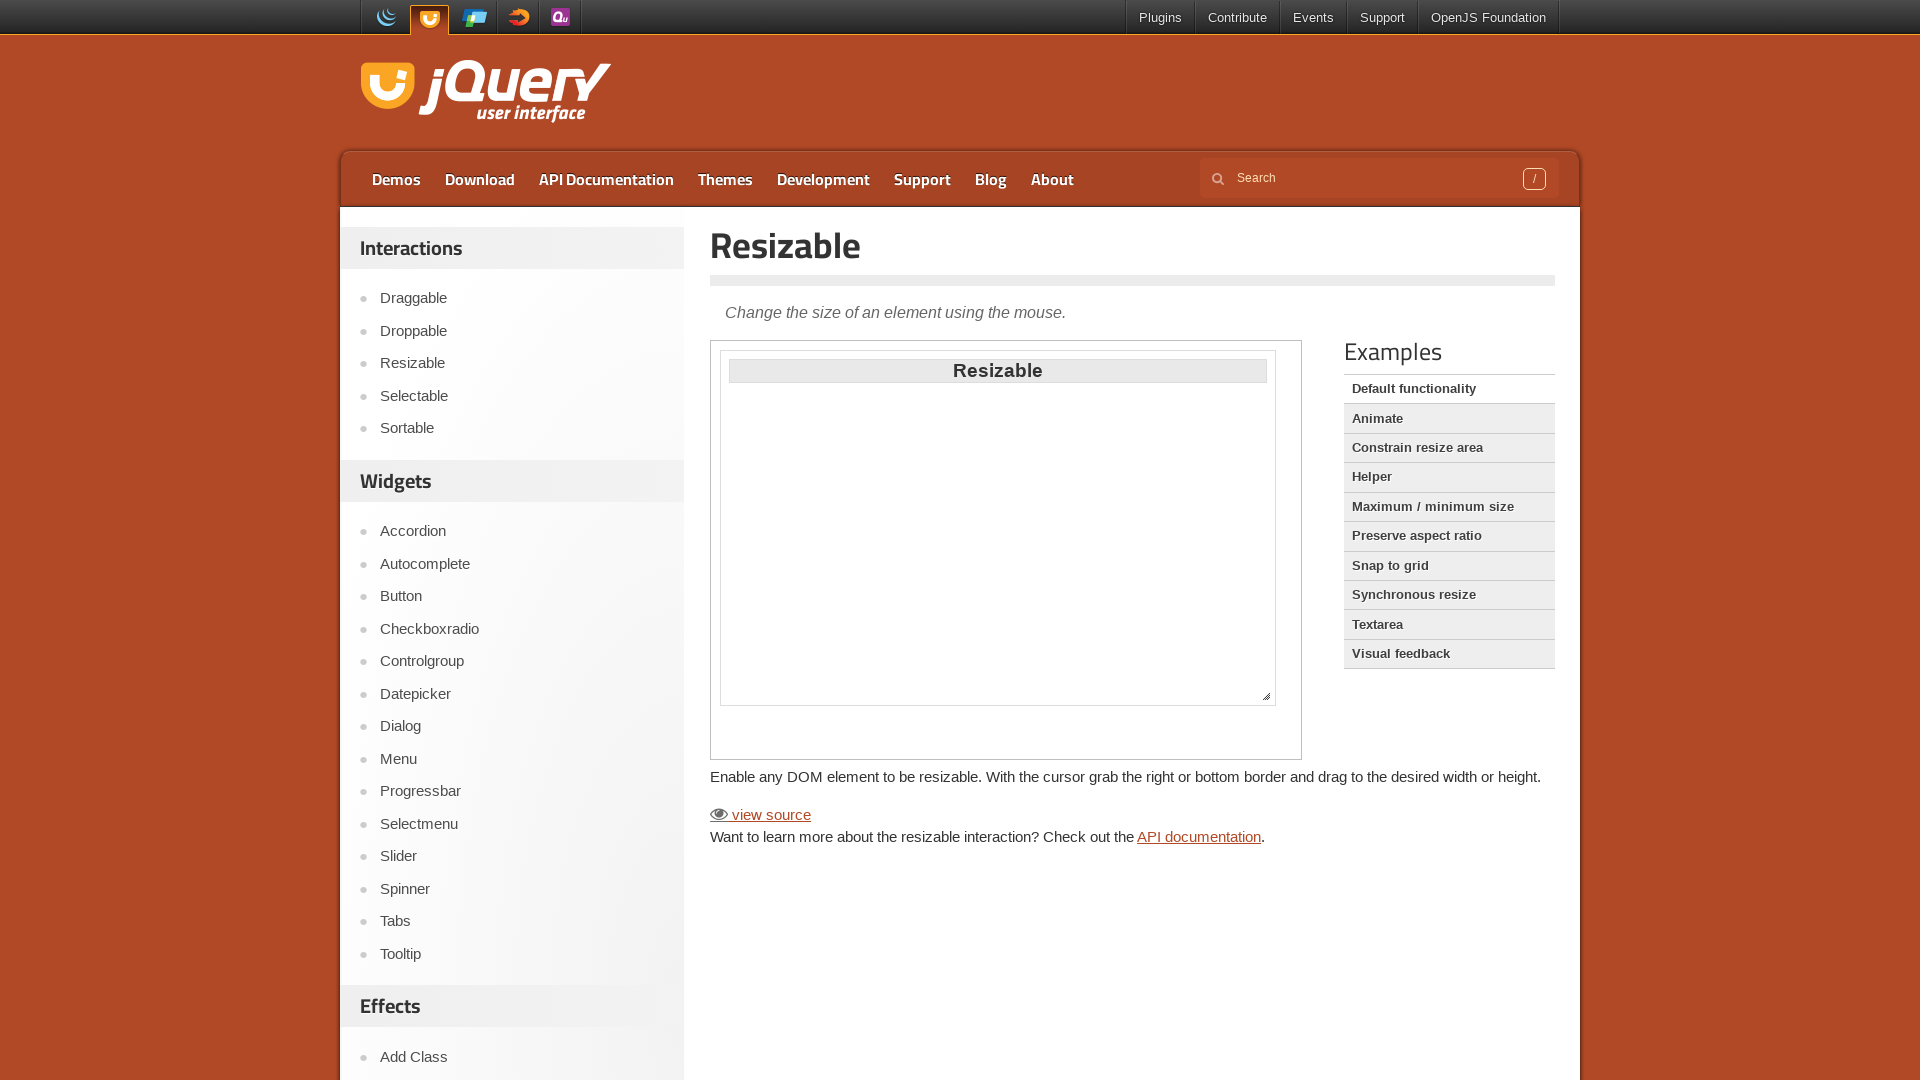